Tests the resizable widget functionality on jQuery UI demo site by clicking on the Resizable link and resizing an element

Starting URL: https://jqueryui.com

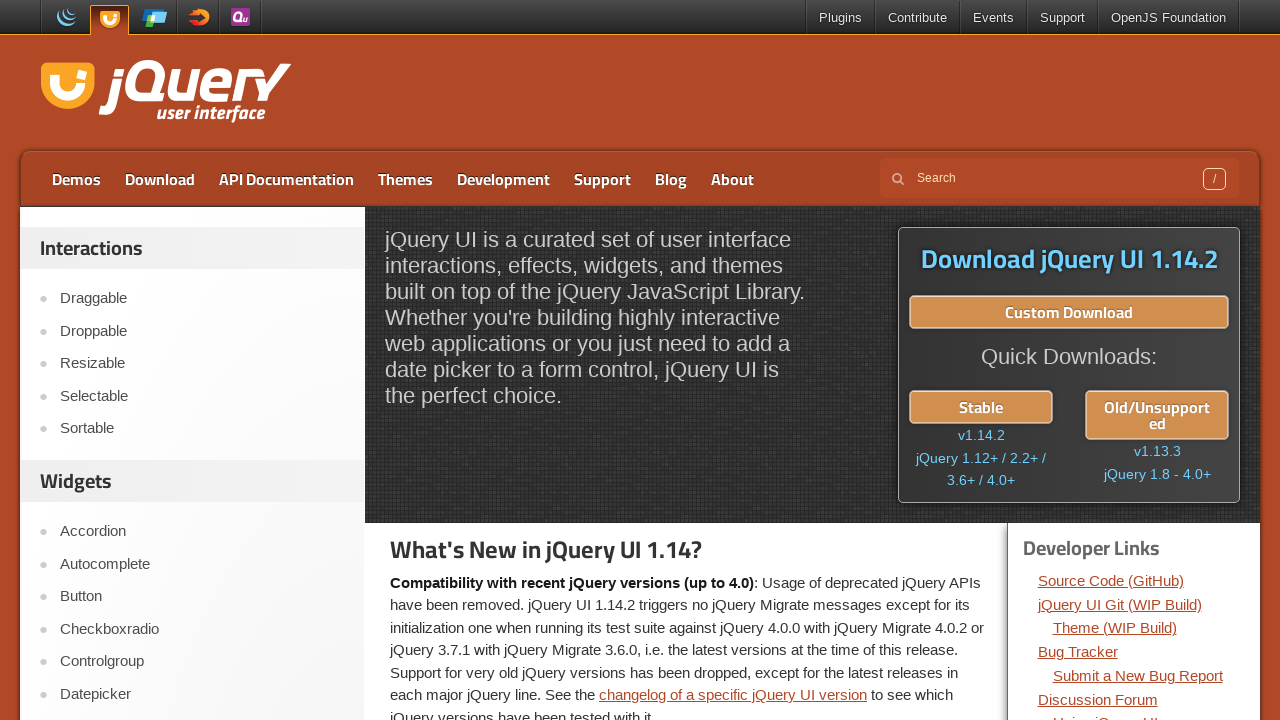

Clicked on Resizable link at (202, 364) on a:has-text('Resizable')
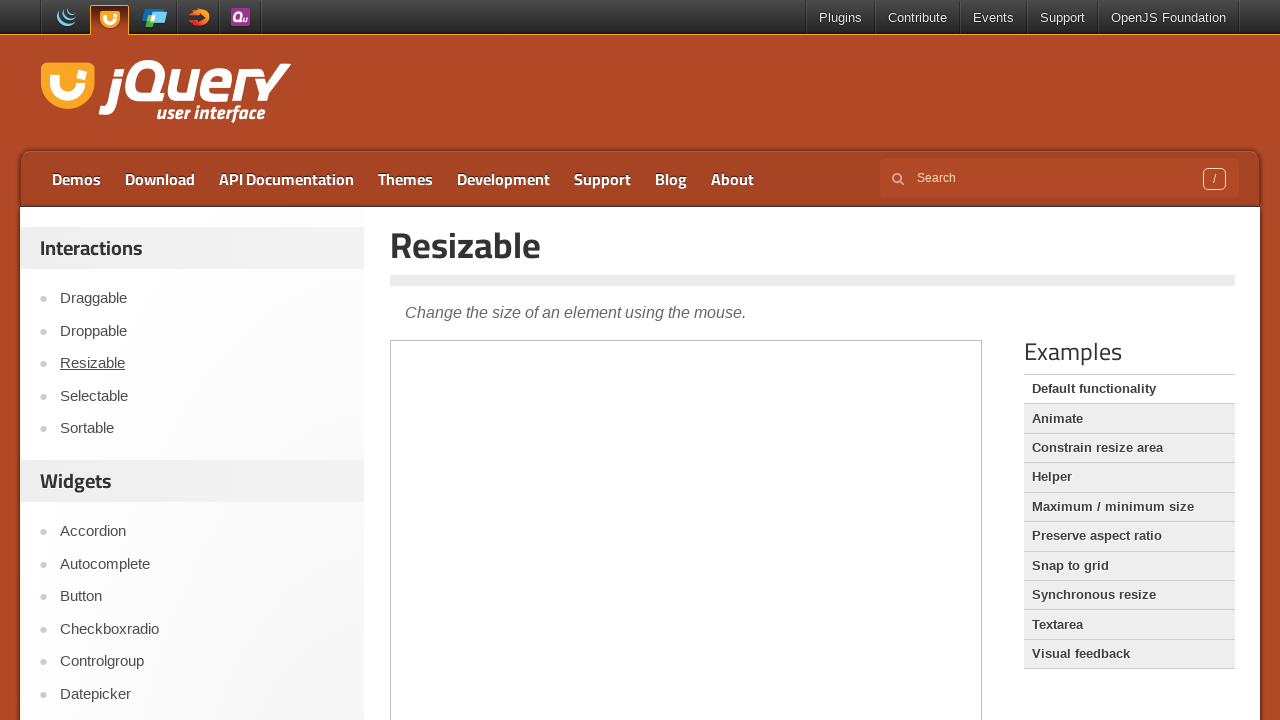

Demo iframe loaded
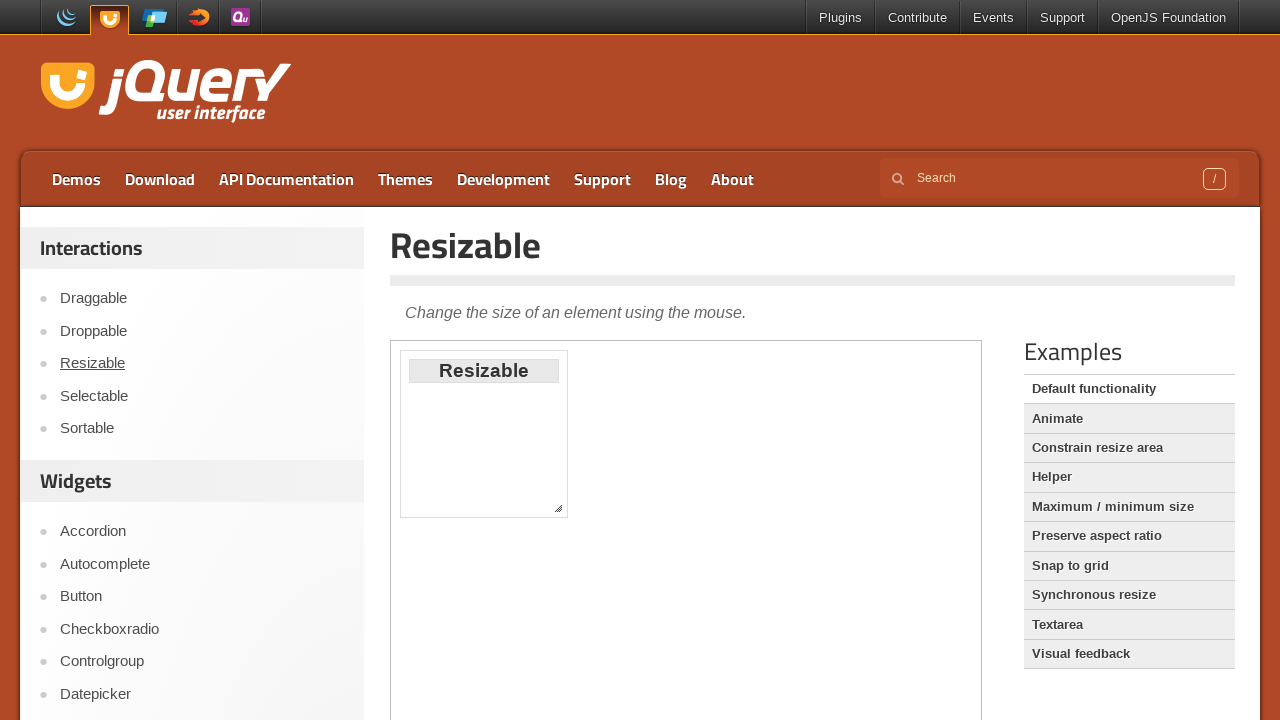

Switched to demo iframe
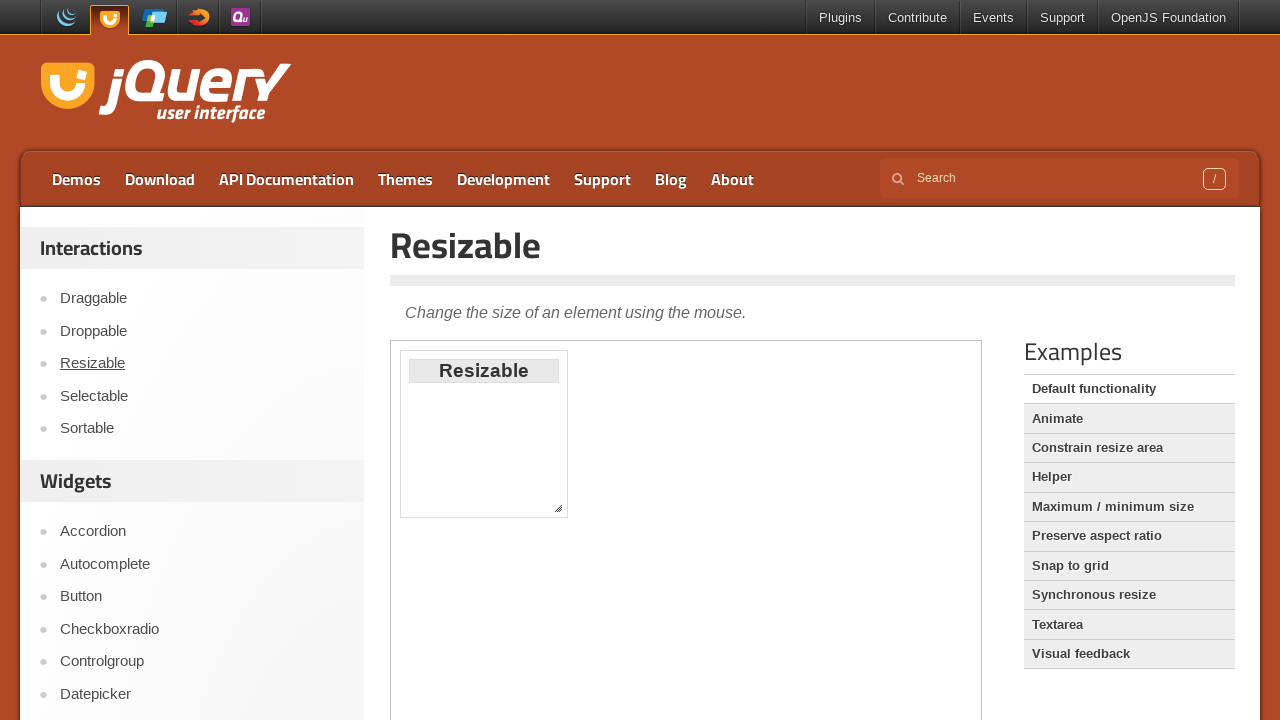

Resizable element is visible
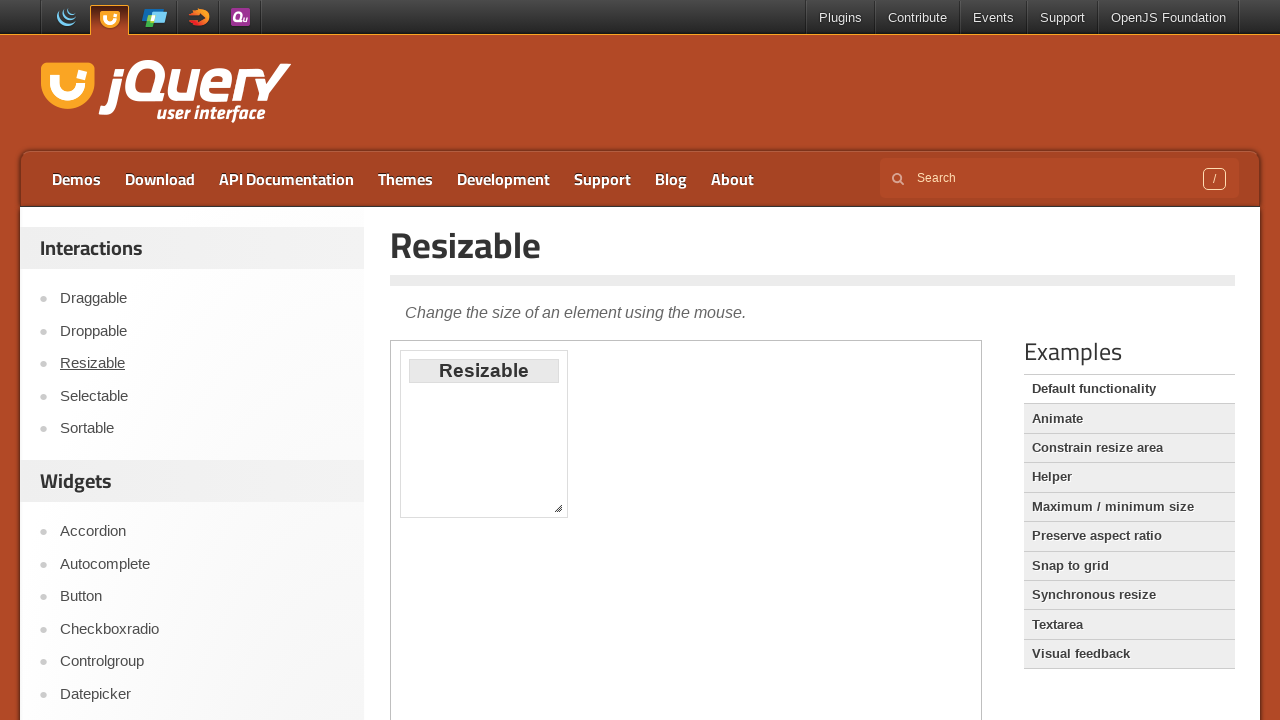

Located resize handle at bottom-right corner
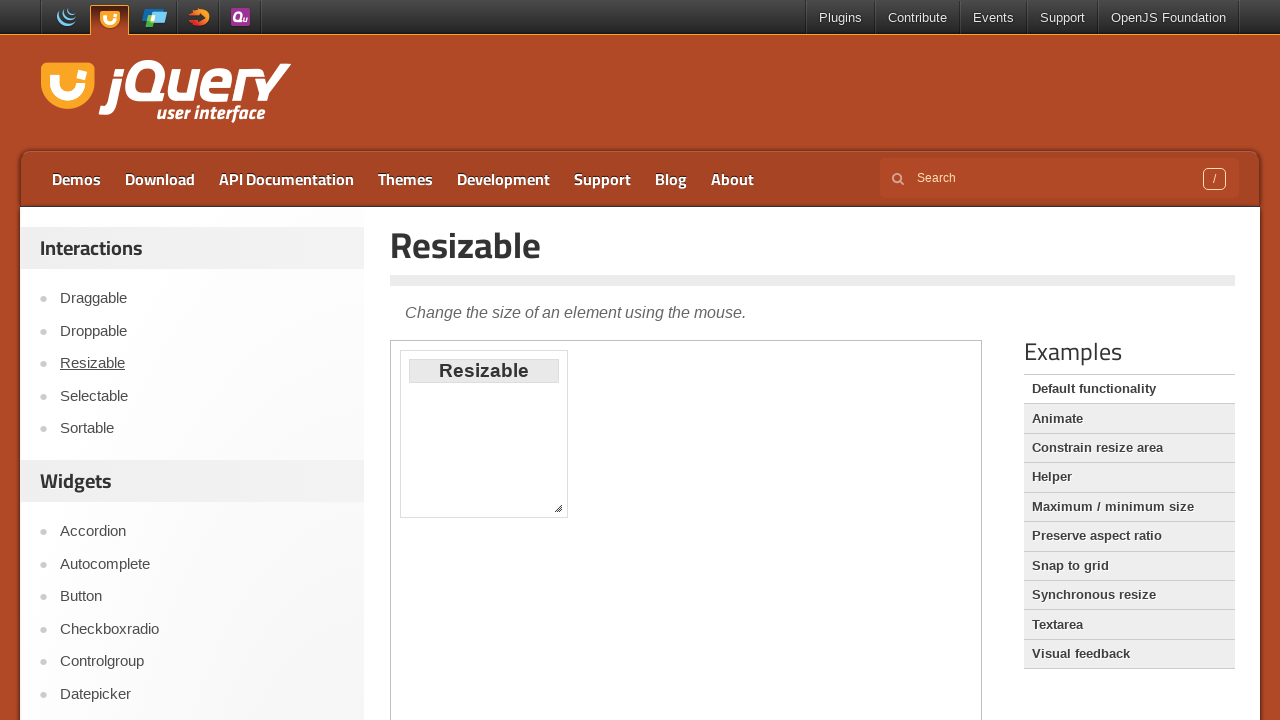

Dragged resize handle to new position (130, 200) at (680, 700)
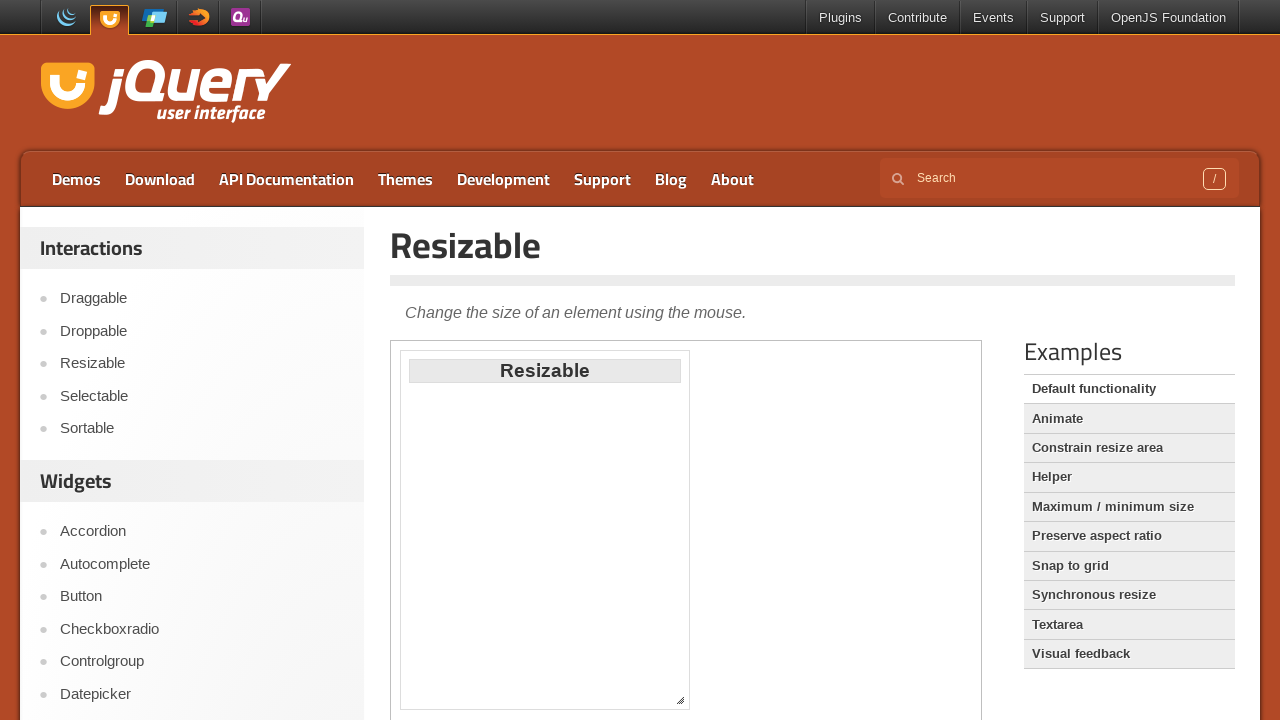

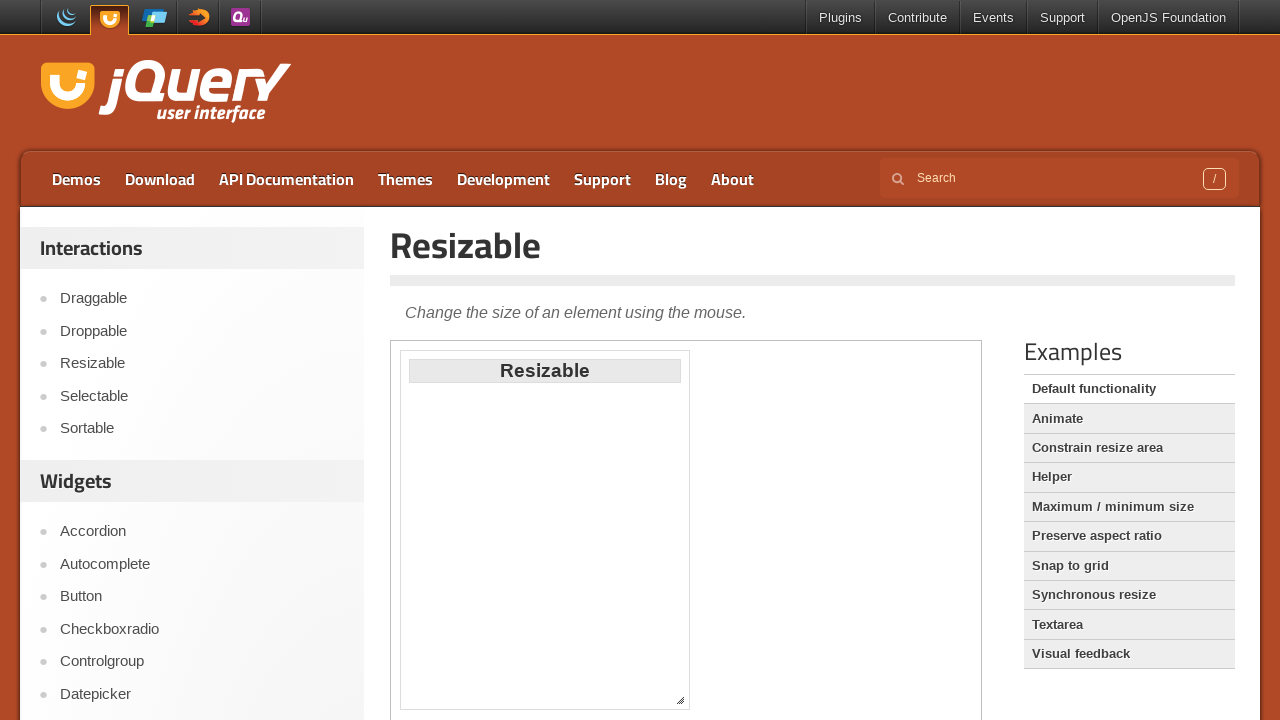